Tests marking all todo items as completed using the toggle all checkbox

Starting URL: https://demo.playwright.dev/todomvc

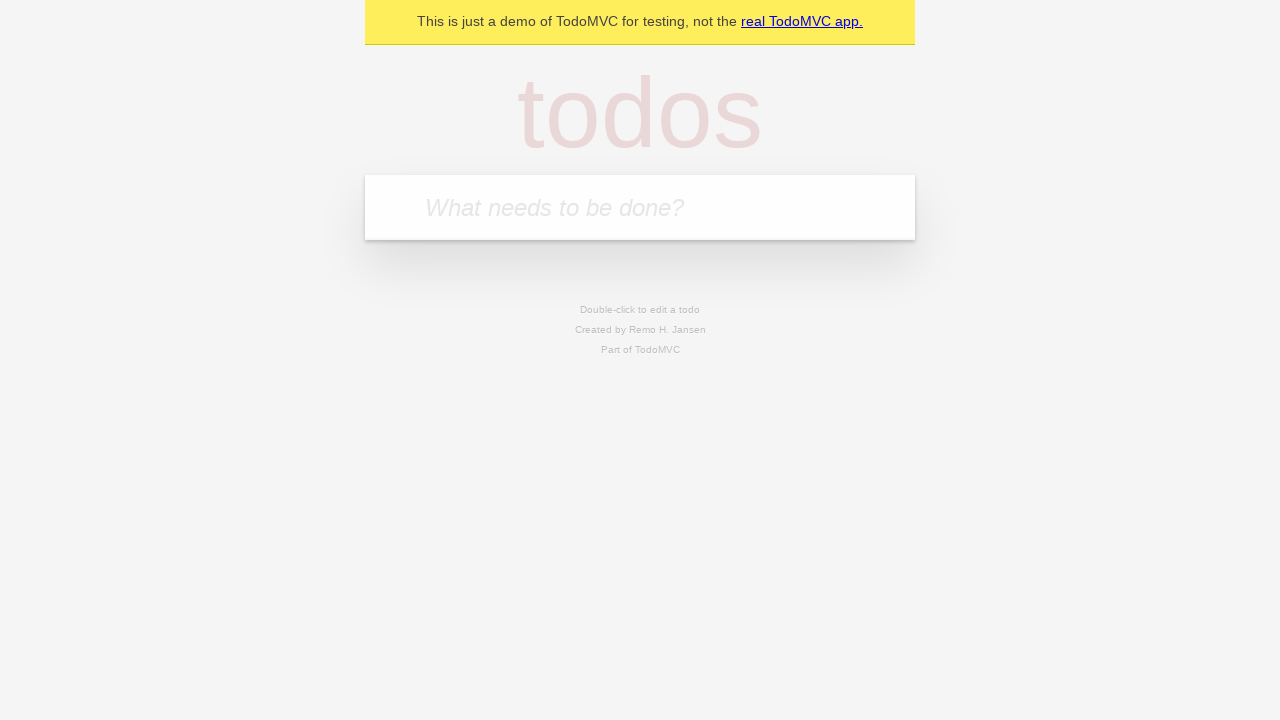

Filled todo input with 'buy some cheese' on internal:attr=[placeholder="What needs to be done?"i]
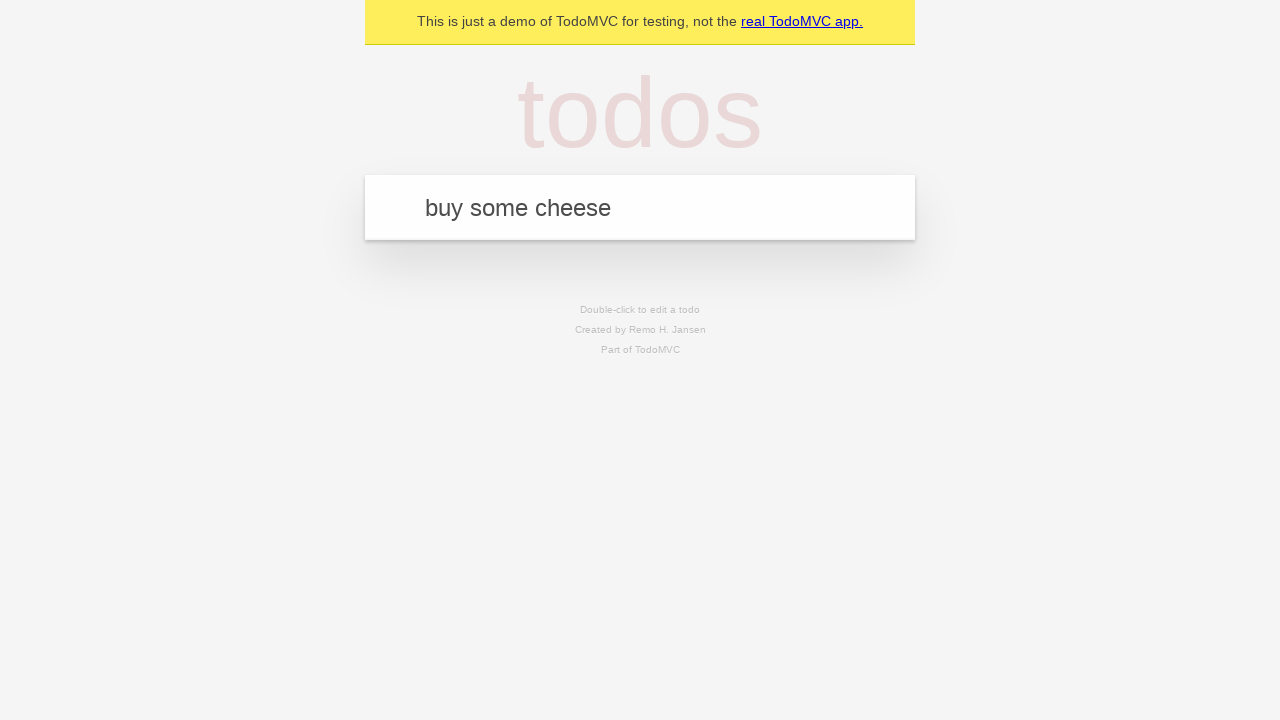

Pressed Enter to add first todo item on internal:attr=[placeholder="What needs to be done?"i]
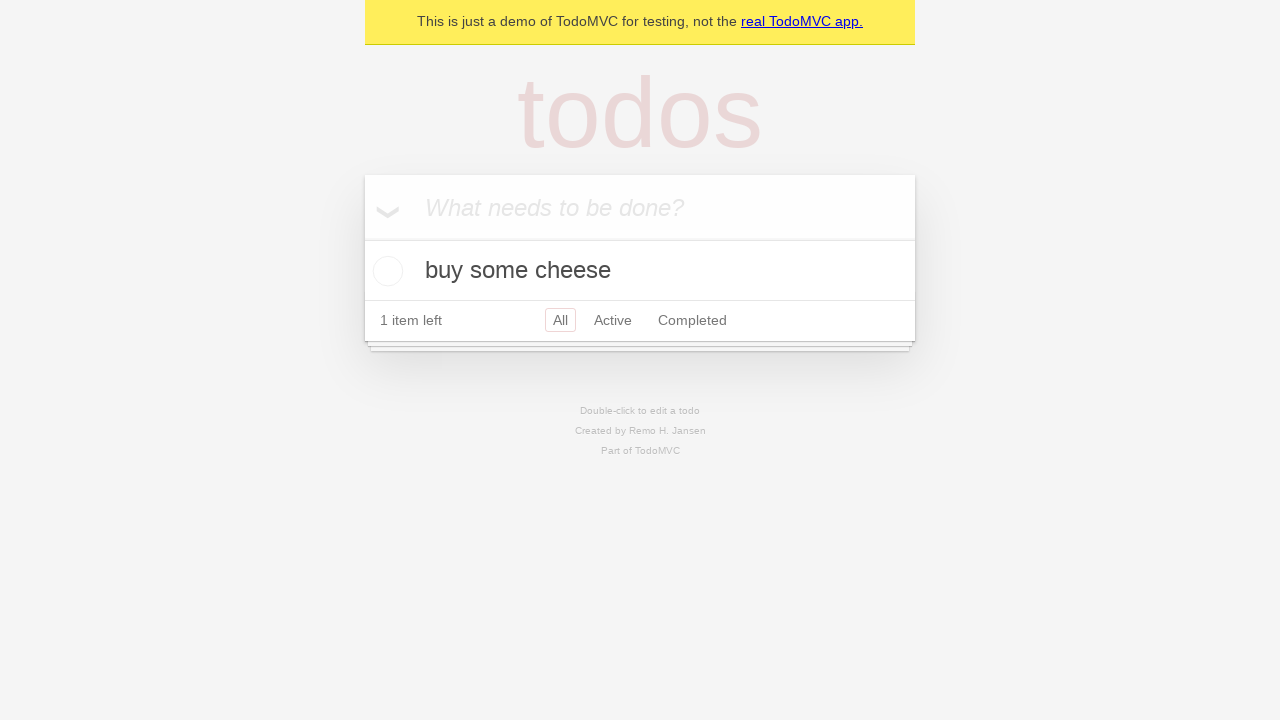

Filled todo input with 'feed the cat' on internal:attr=[placeholder="What needs to be done?"i]
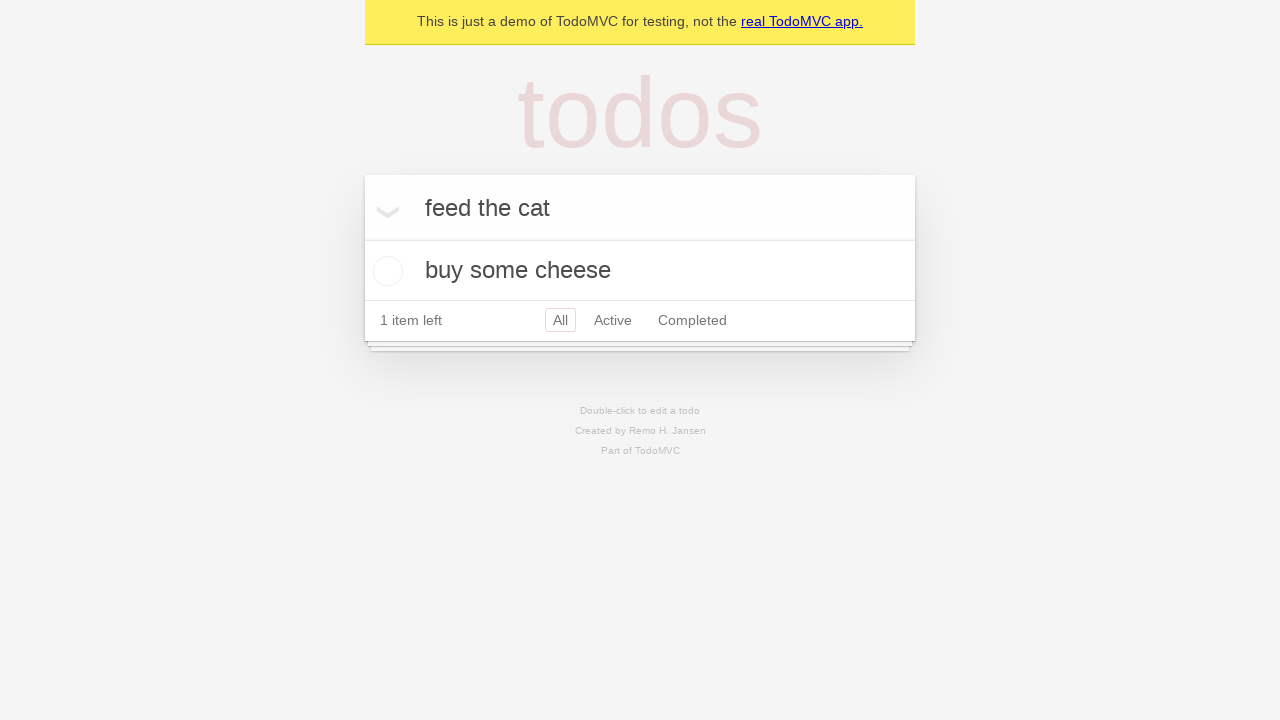

Pressed Enter to add second todo item on internal:attr=[placeholder="What needs to be done?"i]
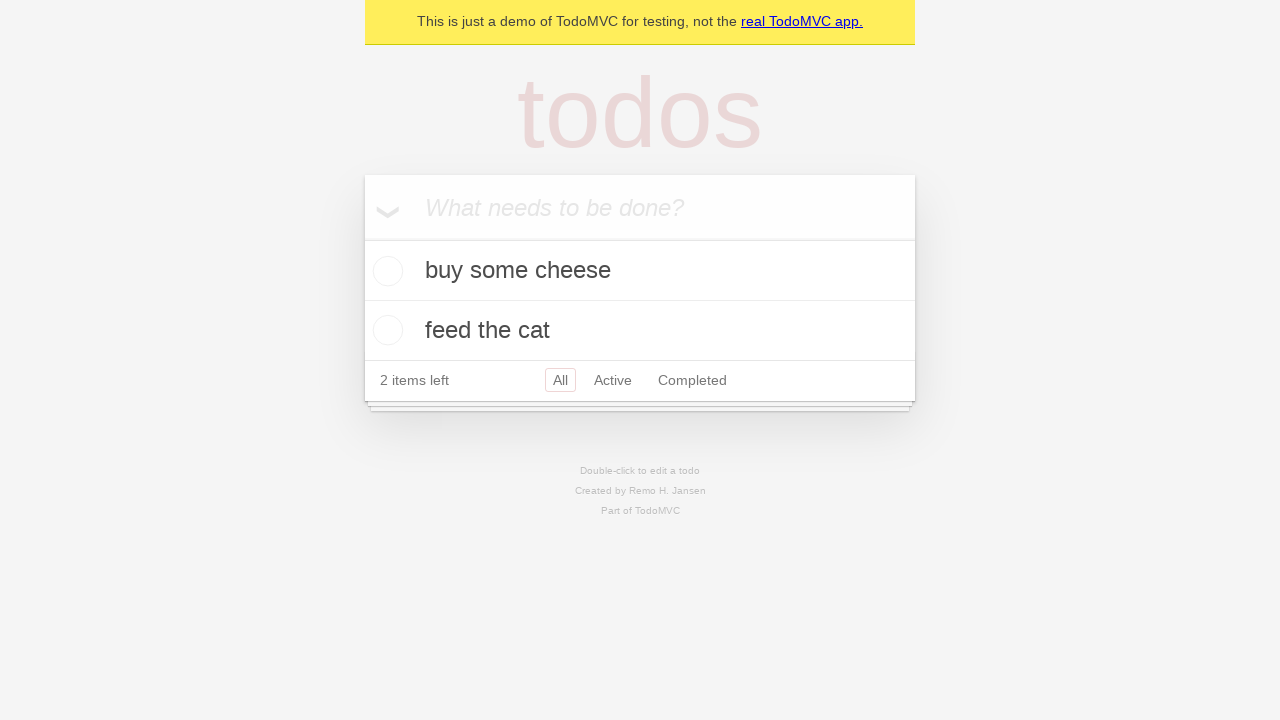

Filled todo input with 'book a doctors appointment' on internal:attr=[placeholder="What needs to be done?"i]
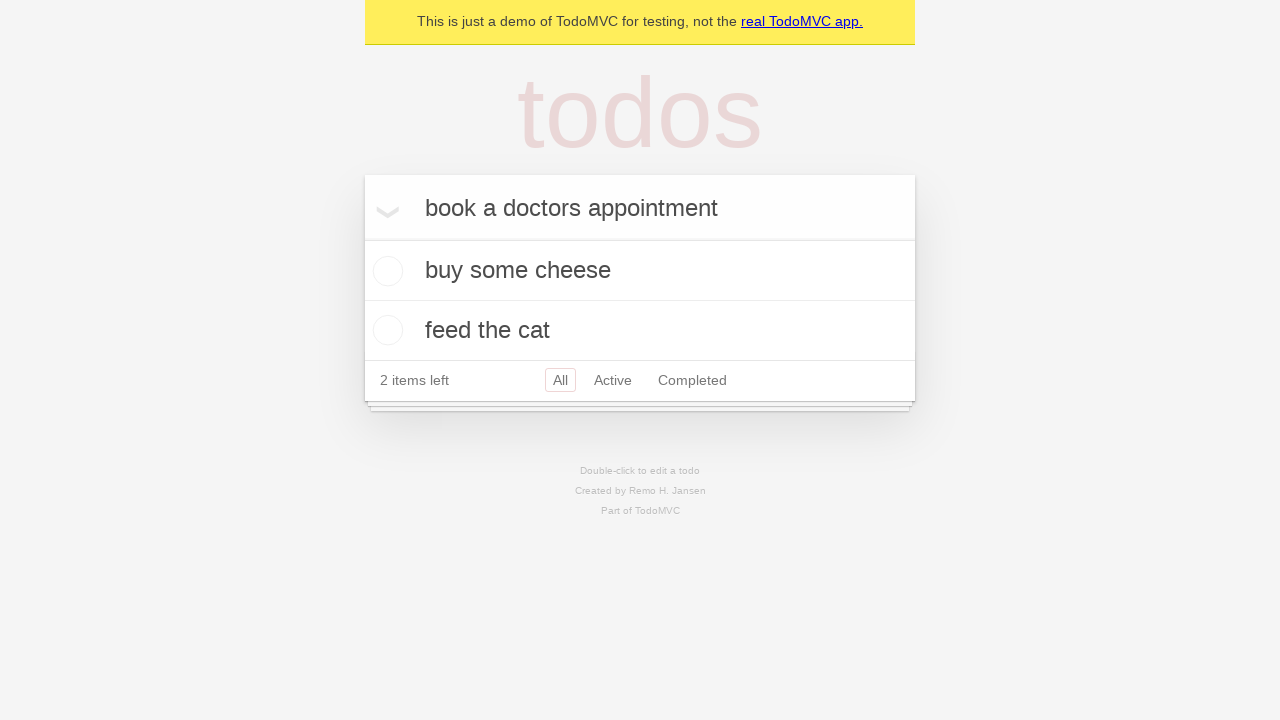

Pressed Enter to add third todo item on internal:attr=[placeholder="What needs to be done?"i]
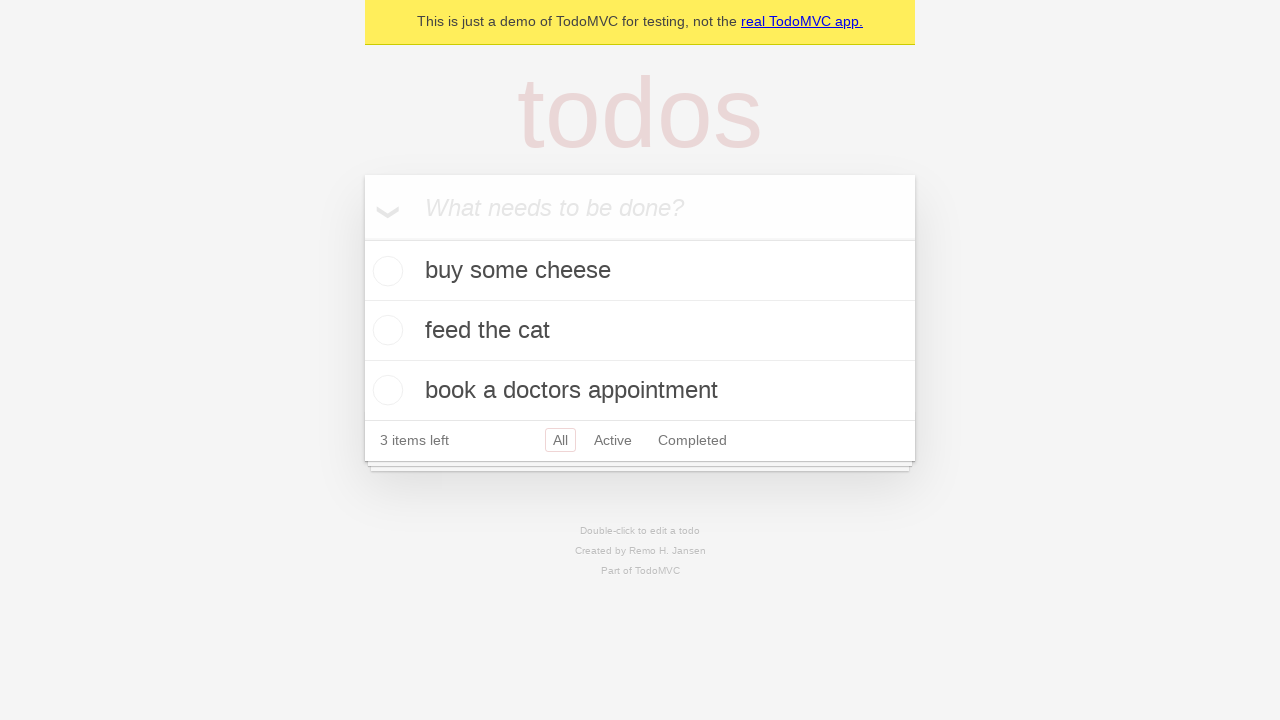

Clicked 'Mark all as complete' checkbox to complete all todos at (362, 238) on internal:label="Mark all as complete"i
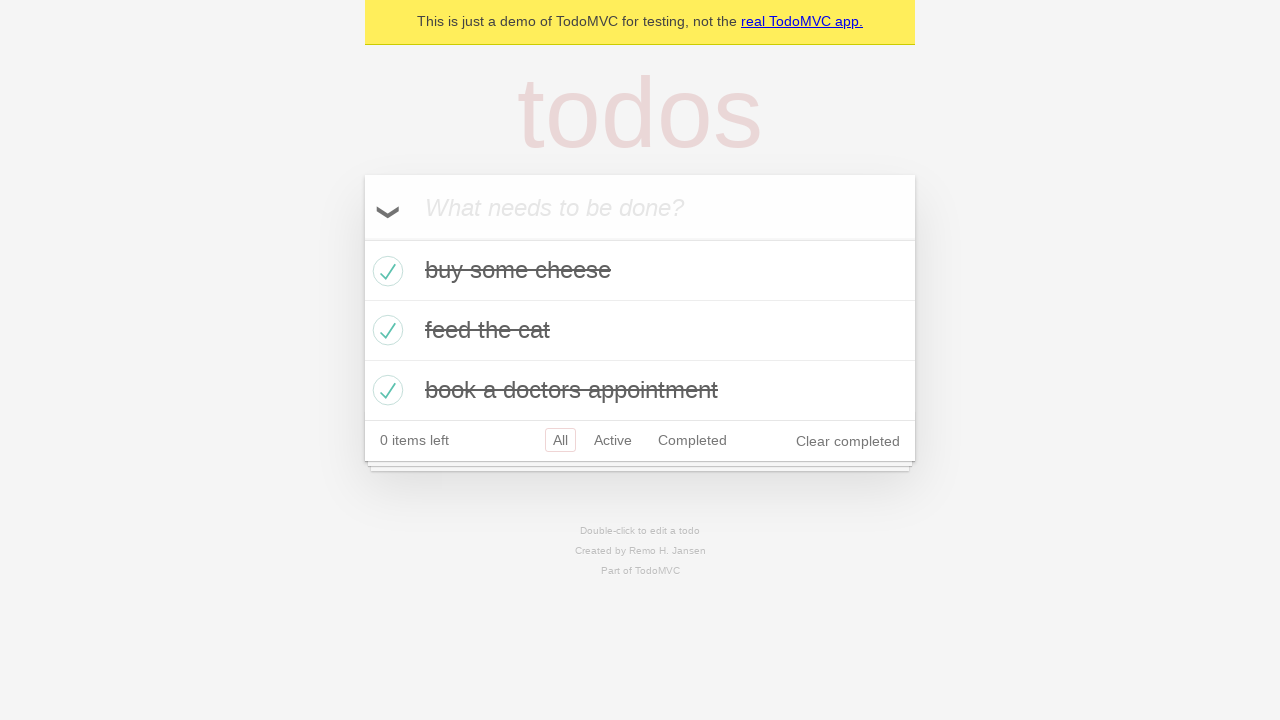

Waited for all todo items to be marked as completed
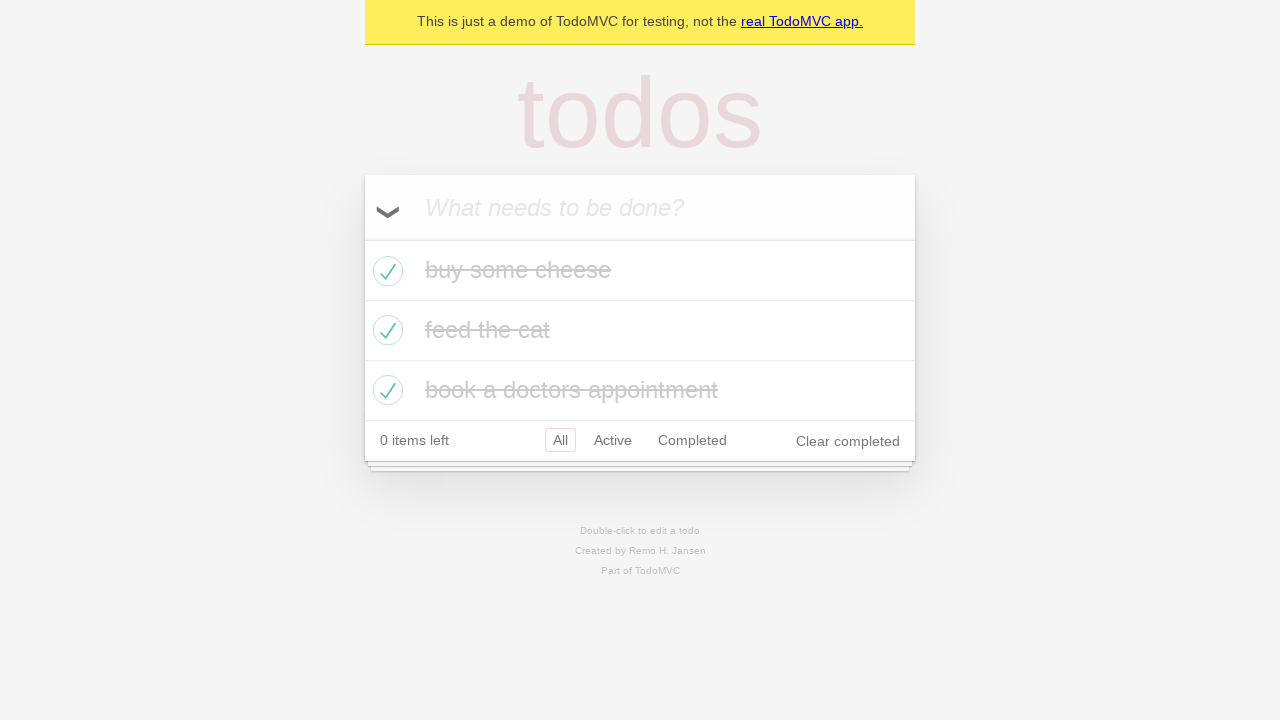

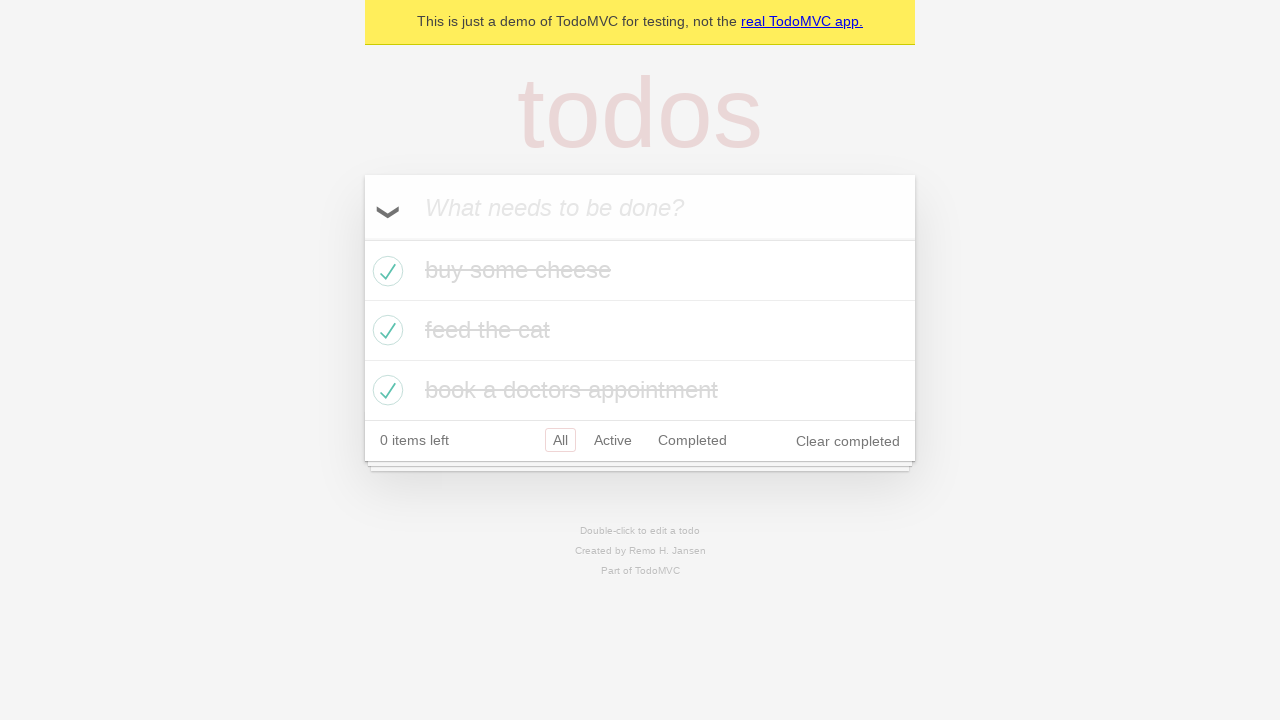